Tests addition of two negative integers: -1 + (-2) = -3

Starting URL: http://juliemr.github.io/protractor-demo/

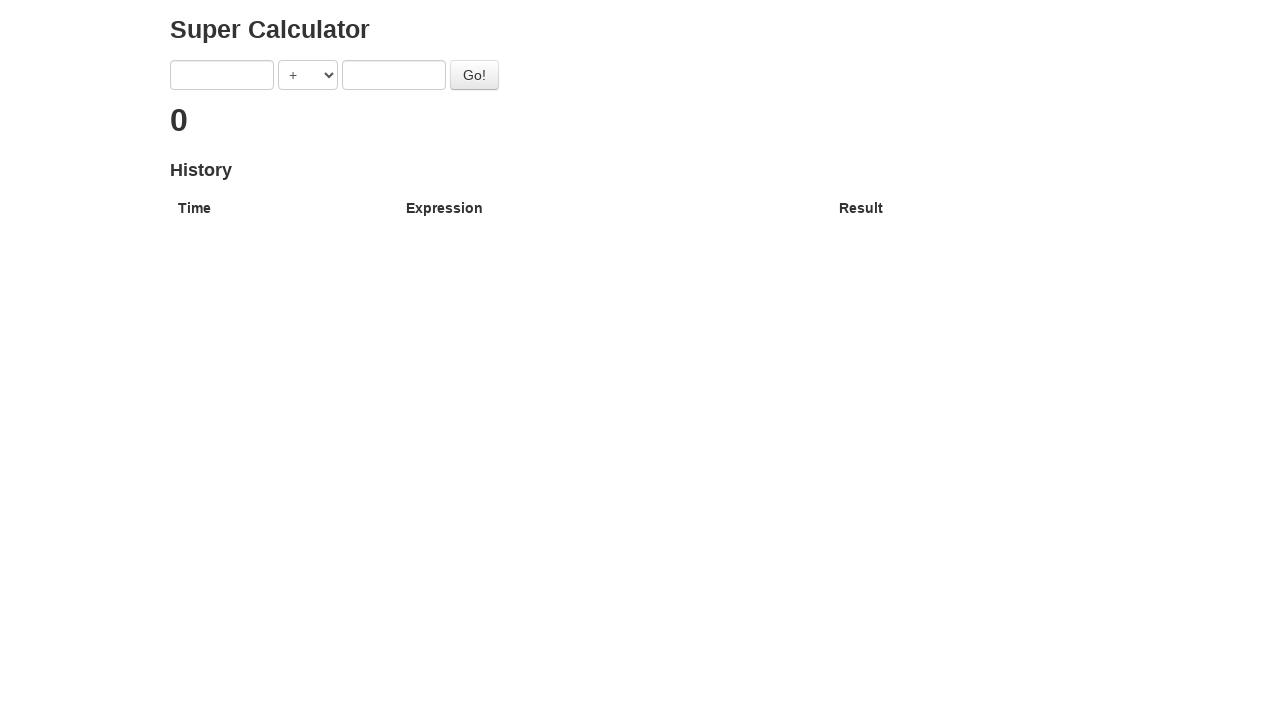

Filled first input field with -1 on input[ng-model='first']
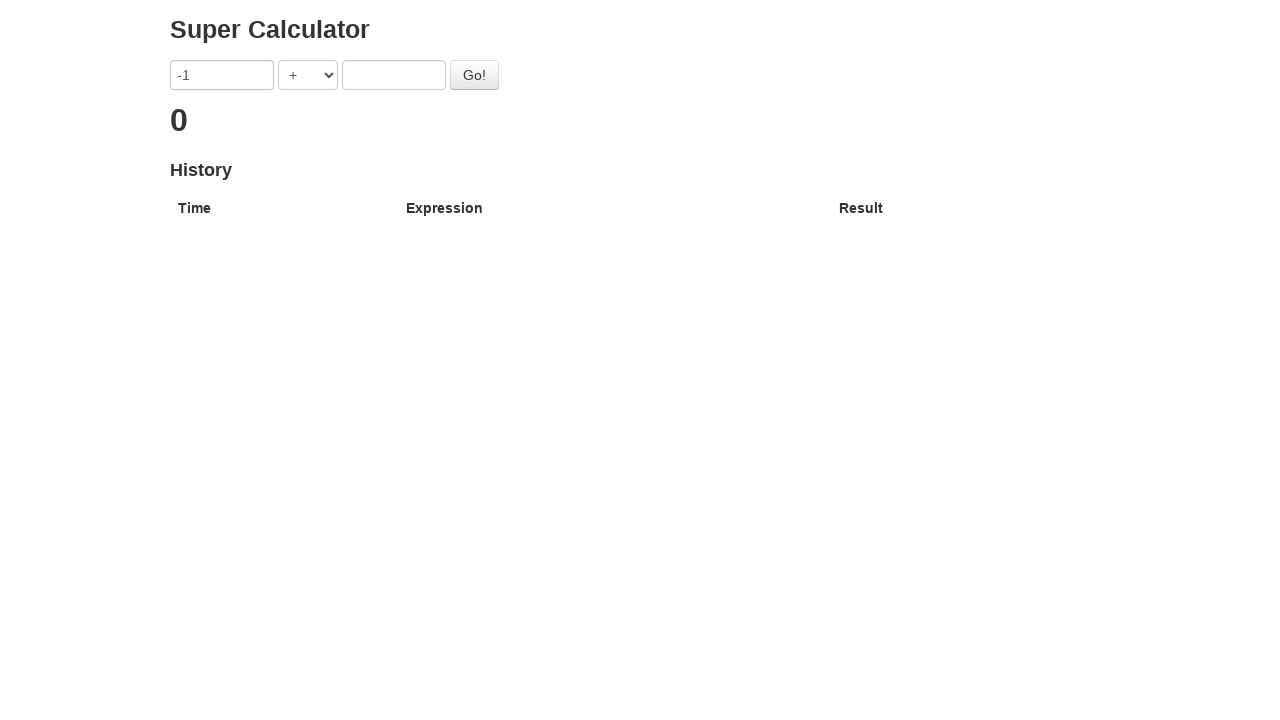

Selected addition operator from dropdown on select[ng-model='operator']
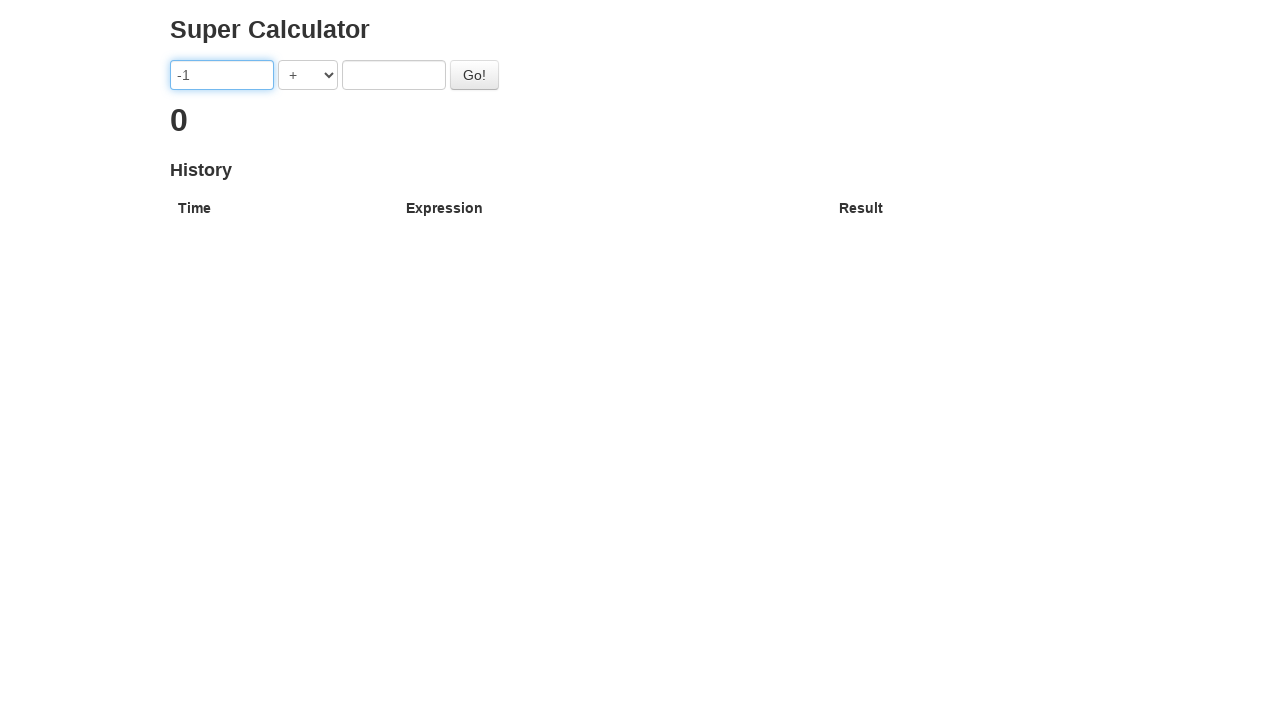

Filled second input field with -2 on input[ng-model='second']
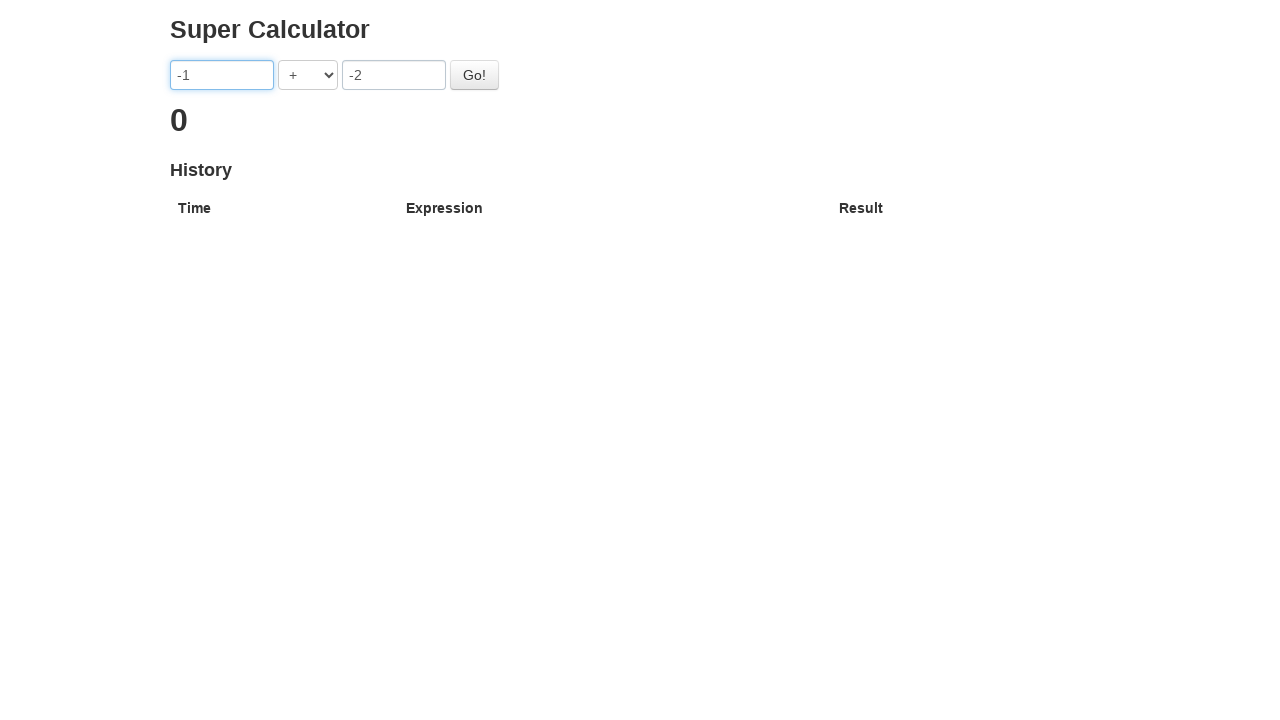

Clicked Go button to calculate -1 + (-2) at (474, 75) on #gobutton
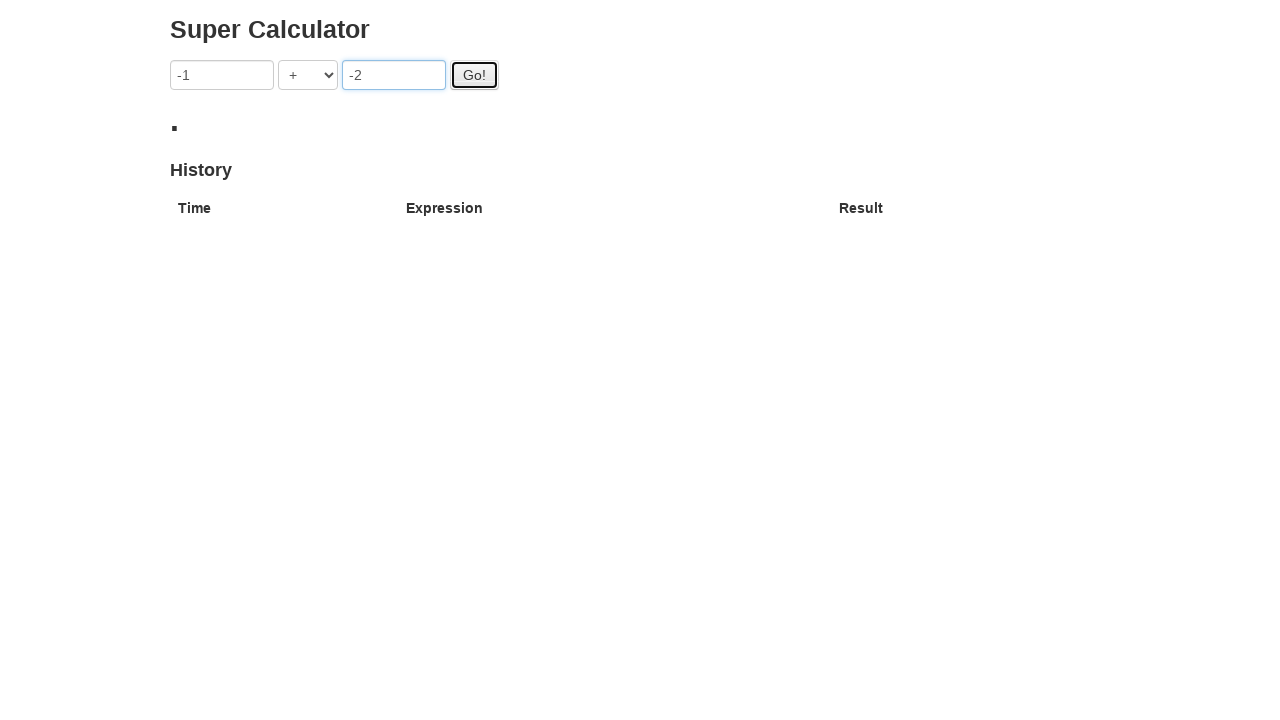

Result -3 appeared on page
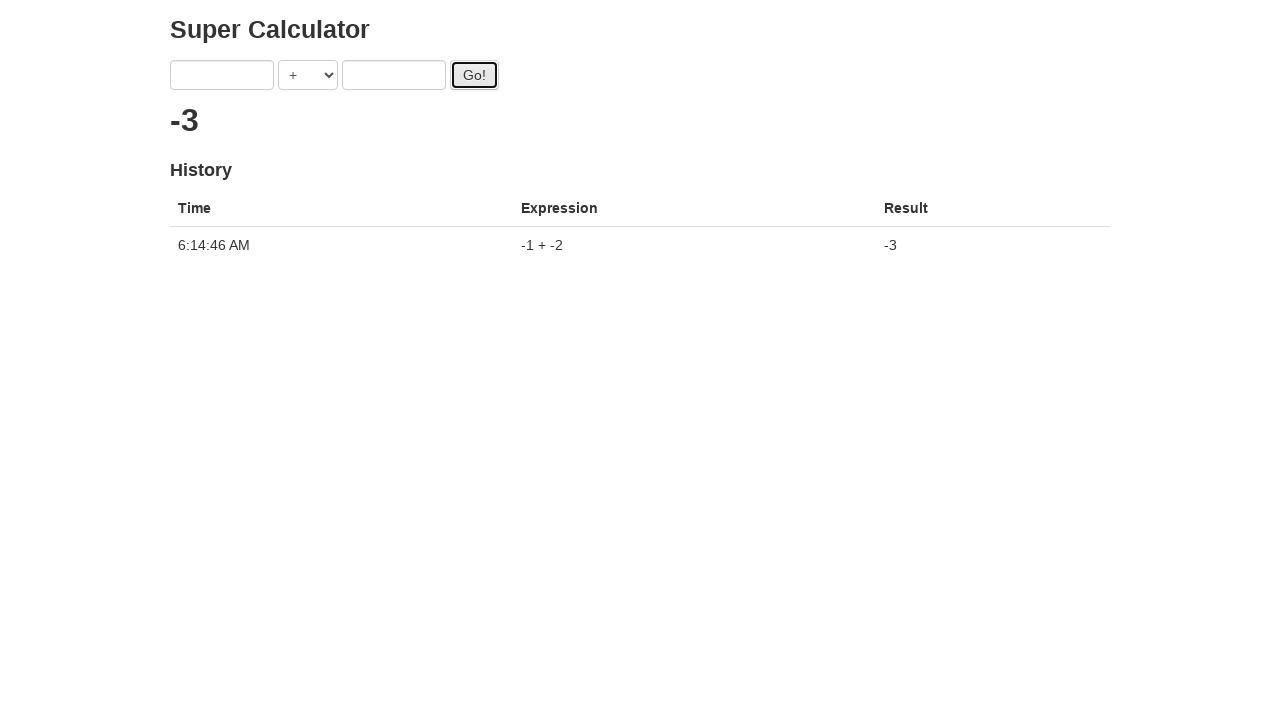

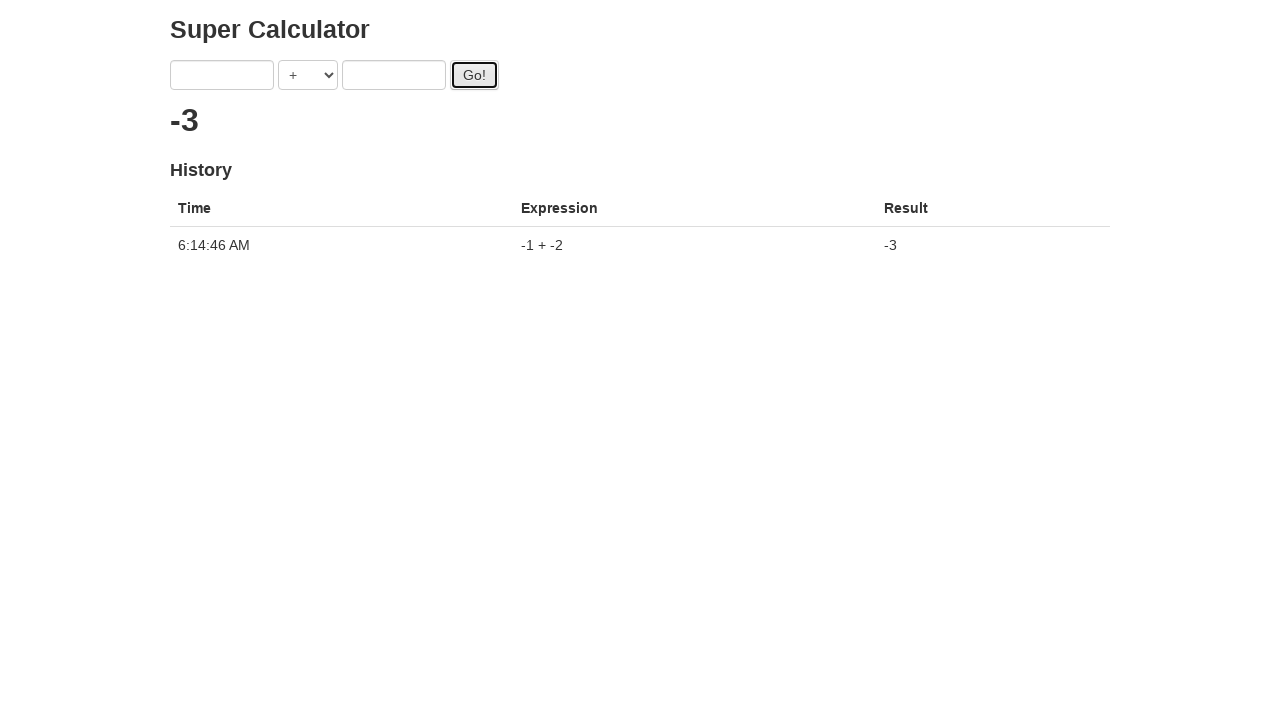